Tests Starbucks Korea store locator by clicking through location search options to filter stores by region and district

Starting URL: https://www.istarbucks.co.kr/store/store_map.do

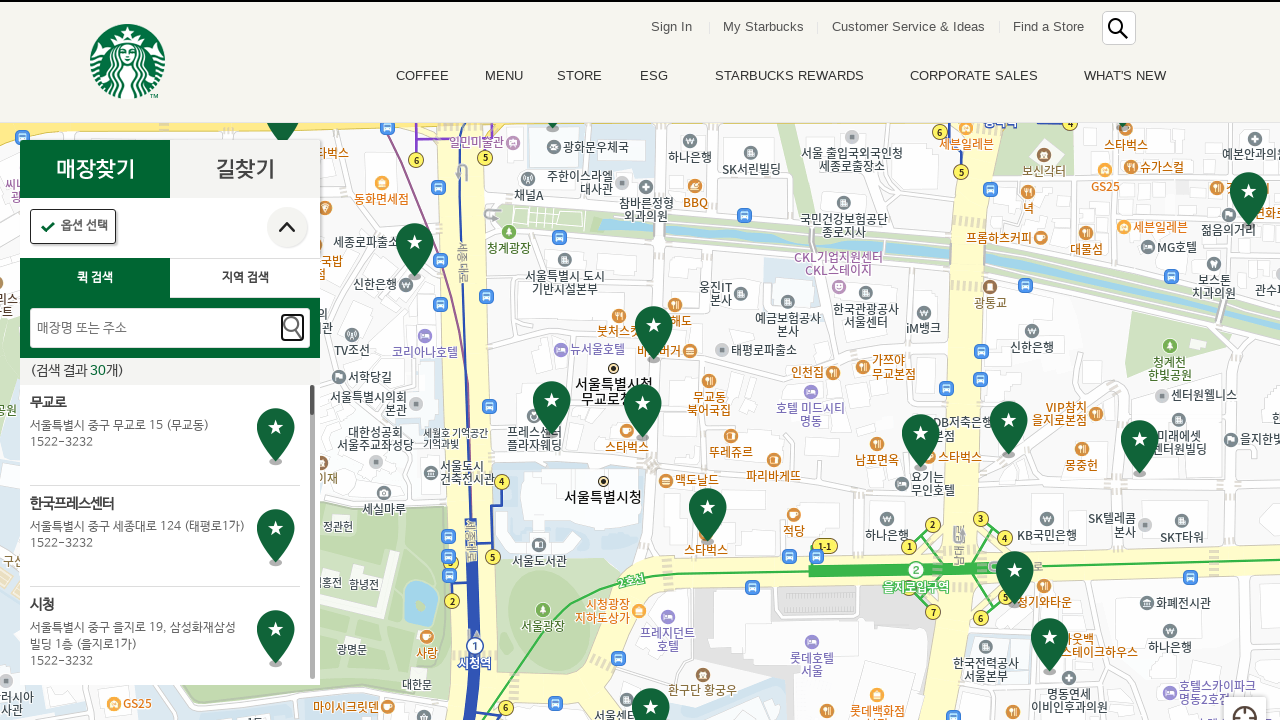

Clicked location search button at (245, 278) on .loca_search
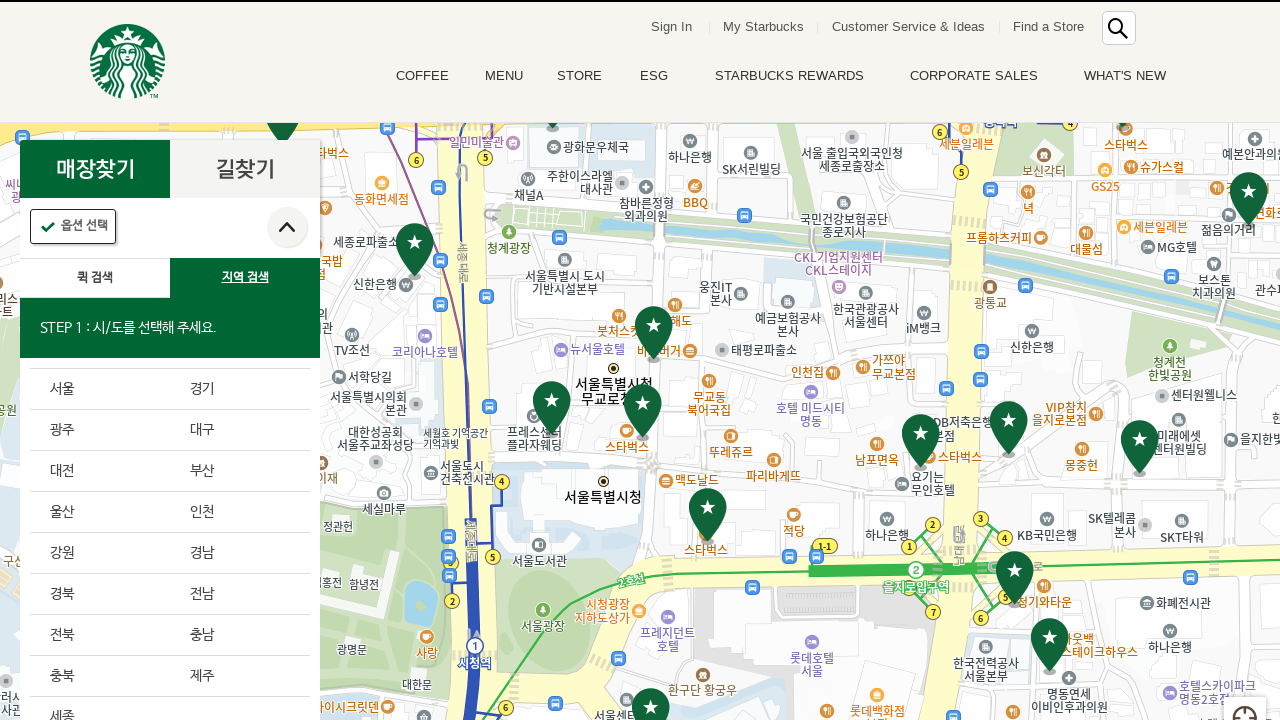

Waited 2 seconds for location search interface to load
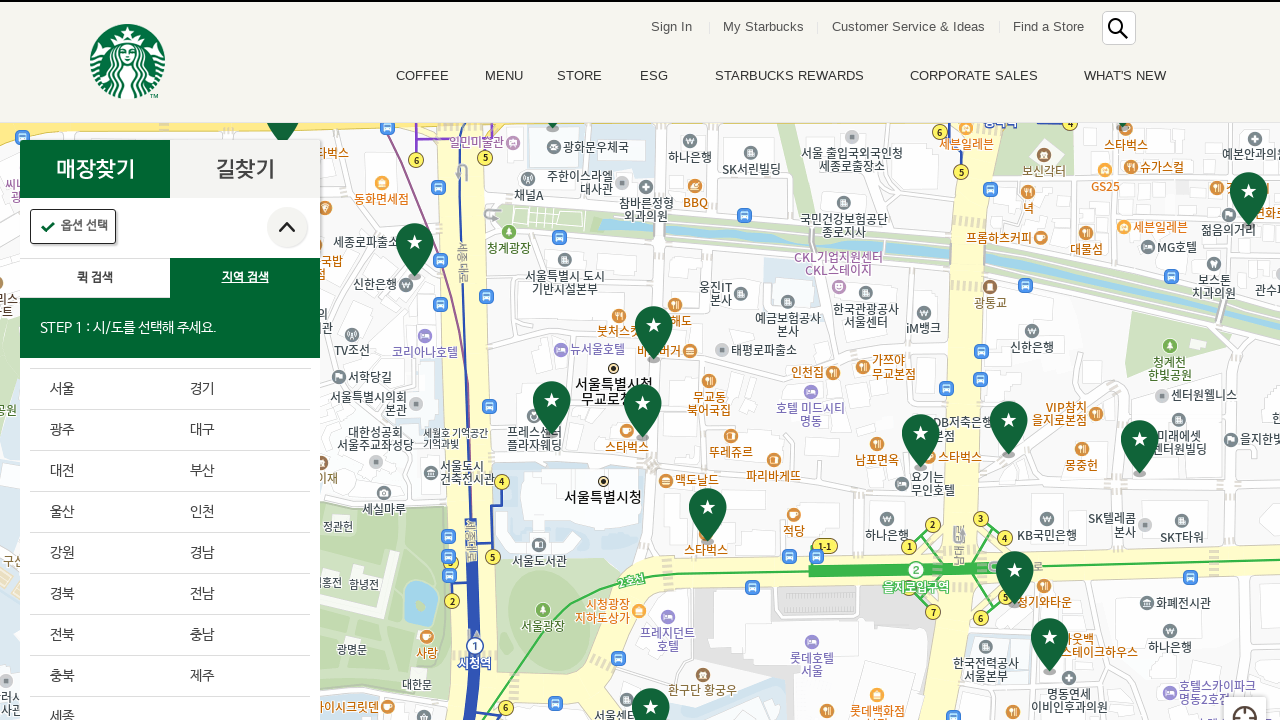

Selected region from dropdown (4th item) at (240, 430) on .sido_arae_box li:nth-child(4)
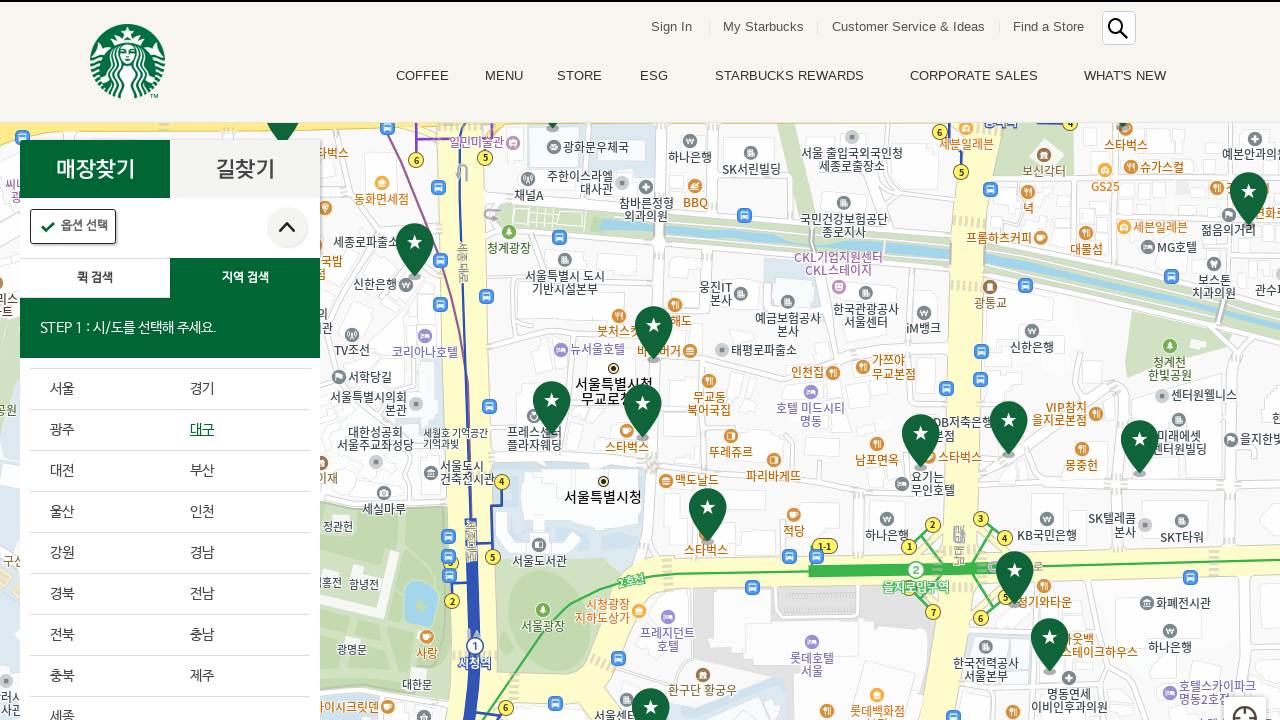

Waited 2 seconds for region selection to process
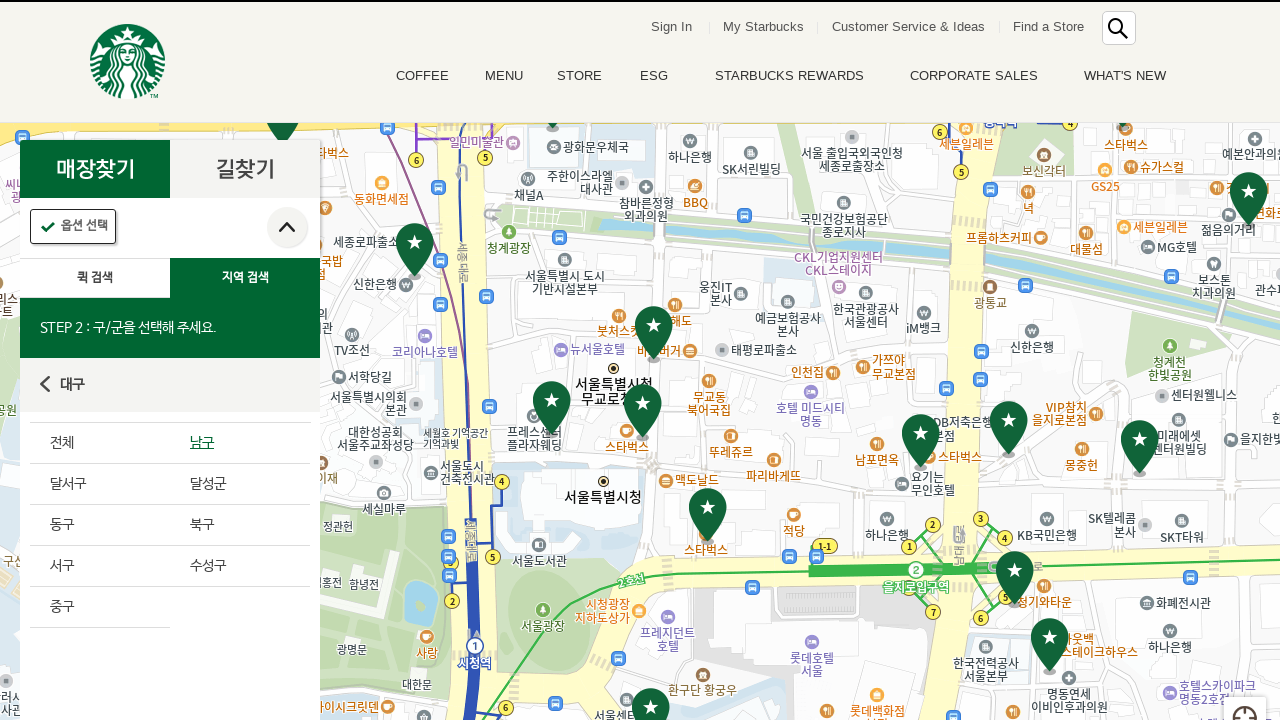

Selected district from dropdown (3rd item) at (100, 484) on .gugun_arae_box li:nth-child(3)
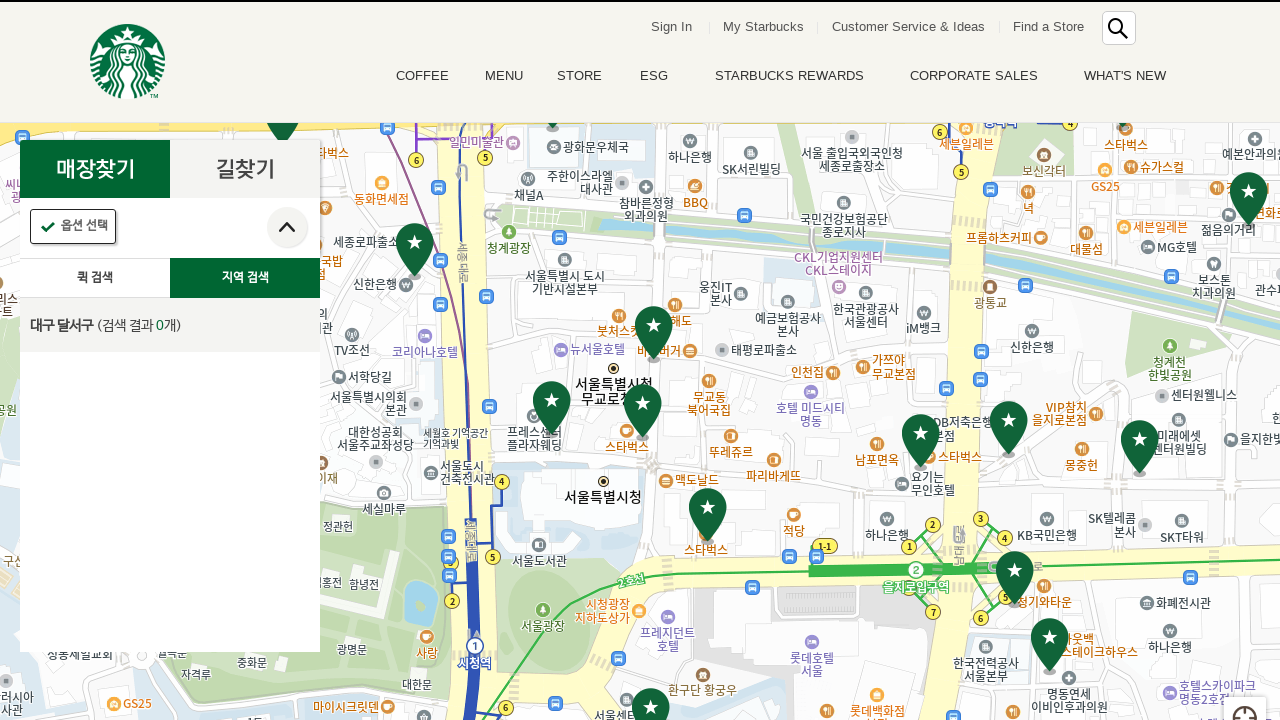

Waited 2 seconds for district selection to process
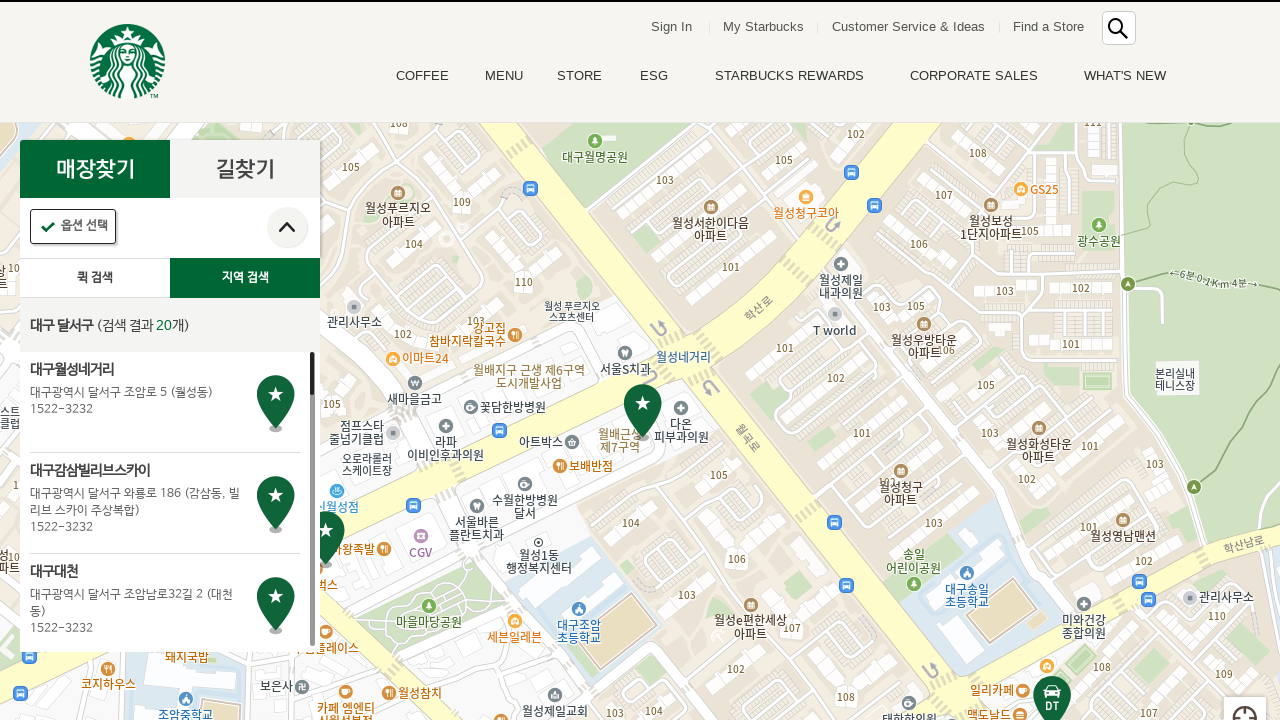

Store search results loaded for selected region and district
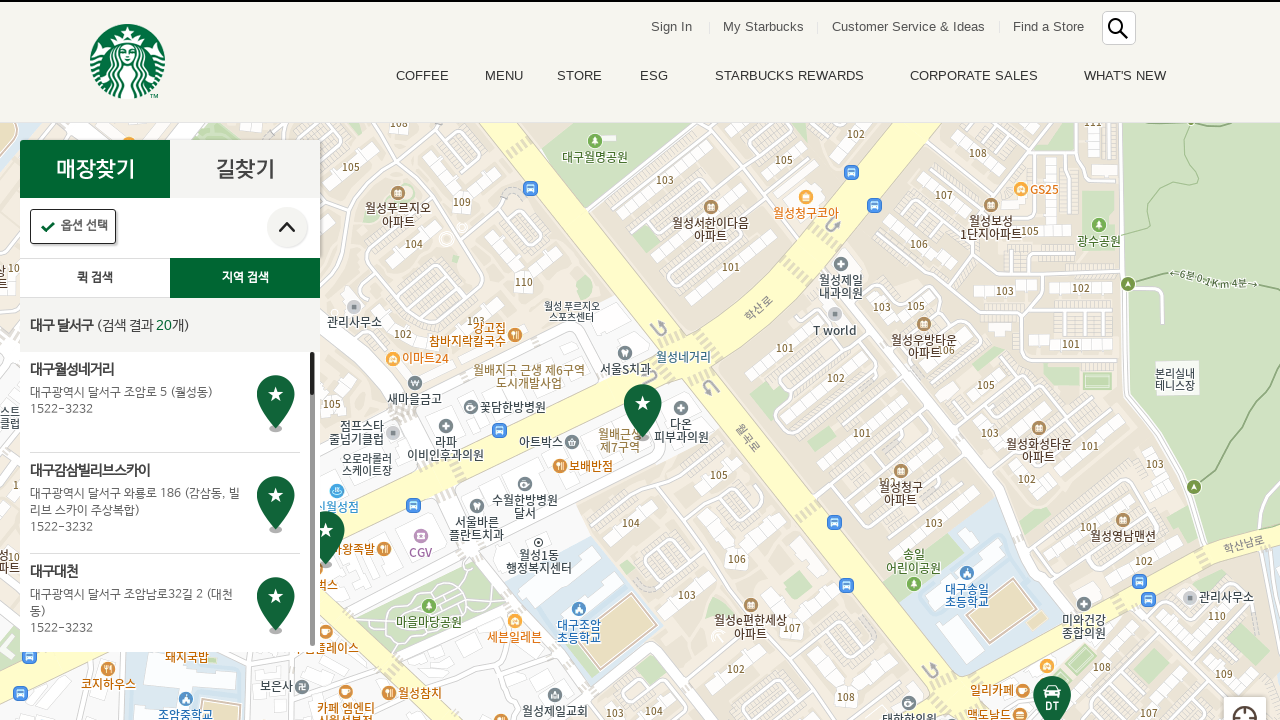

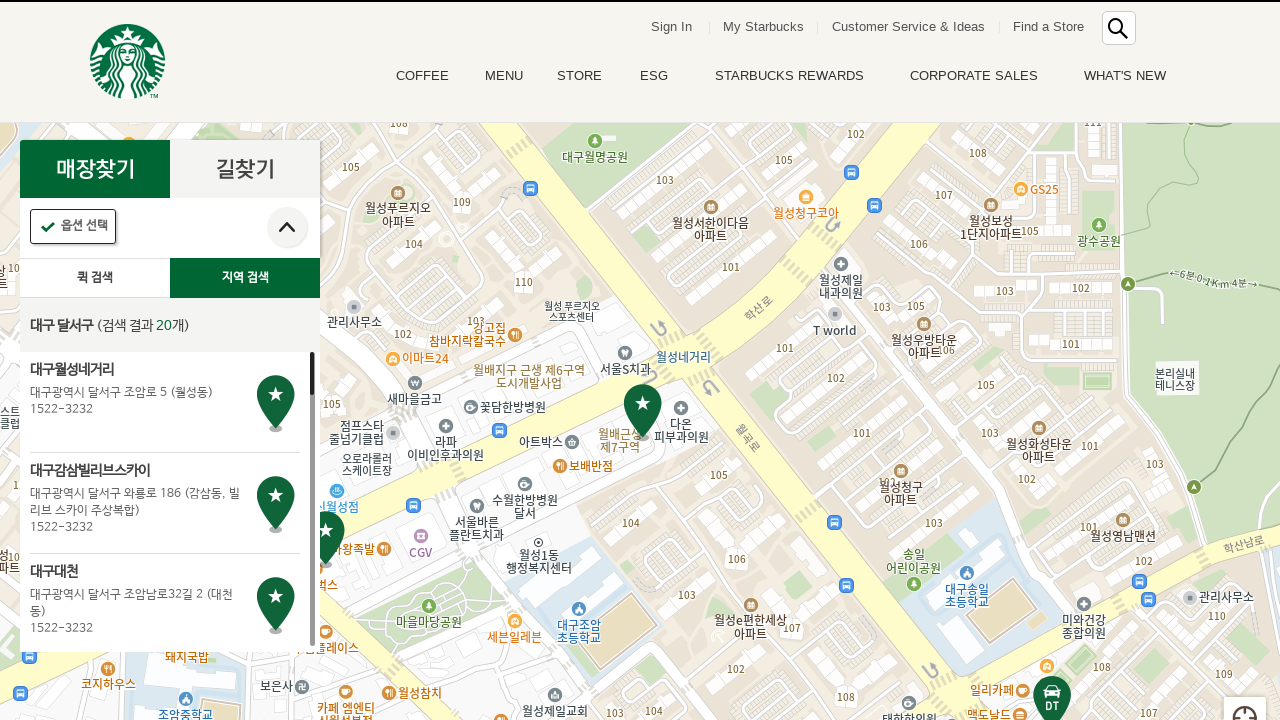